Tests registration form with invalid email format by filling all fields but using an invalid email format and verifying error message

Starting URL: https://alada.vn/tai-khoan/dang-ky.html

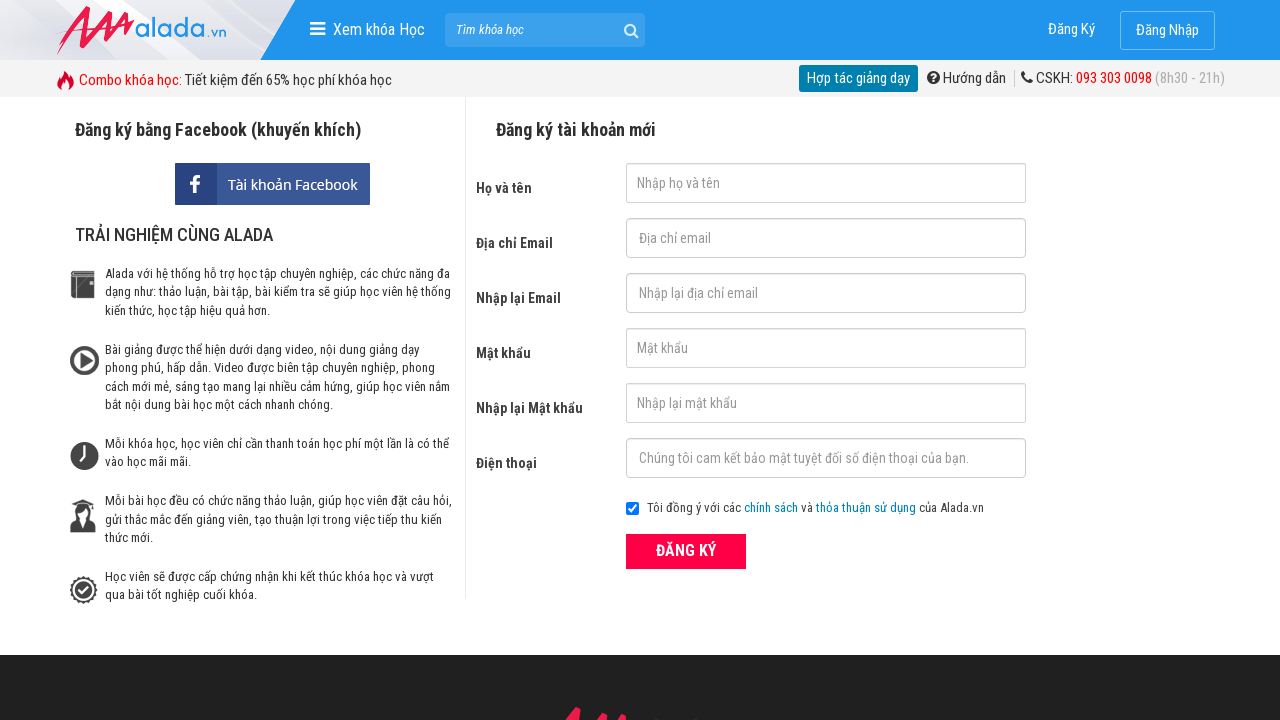

Filled firstname field with 'Nguyen Thanh' on #txtFirstname
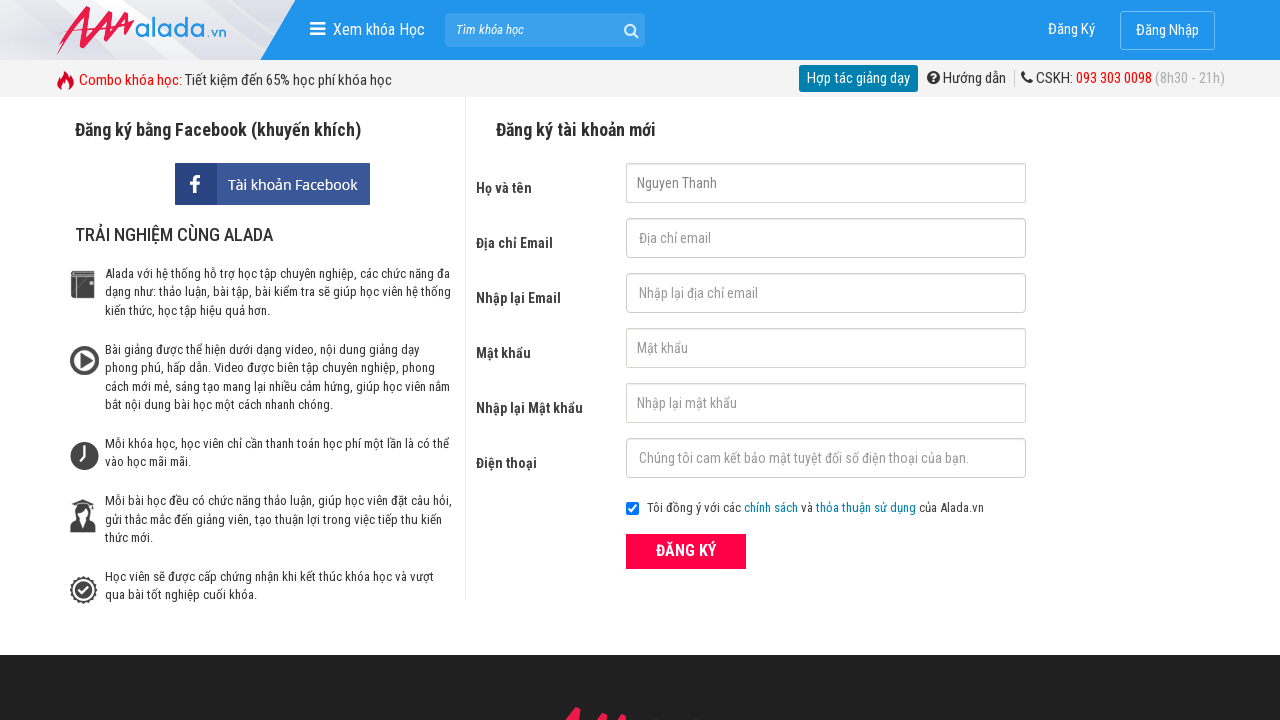

Filled email field with invalid format '123@456@789' on #txtEmail
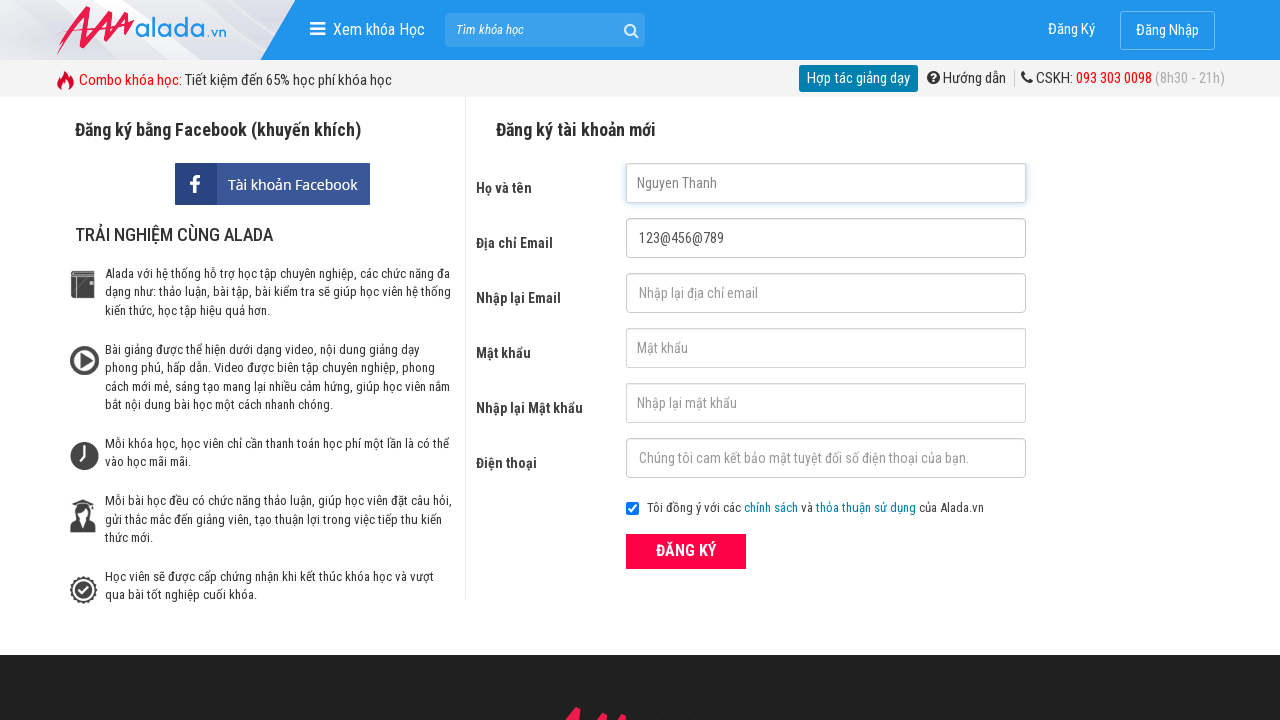

Filled confirm email field with invalid format '123@456@789' on #txtCEmail
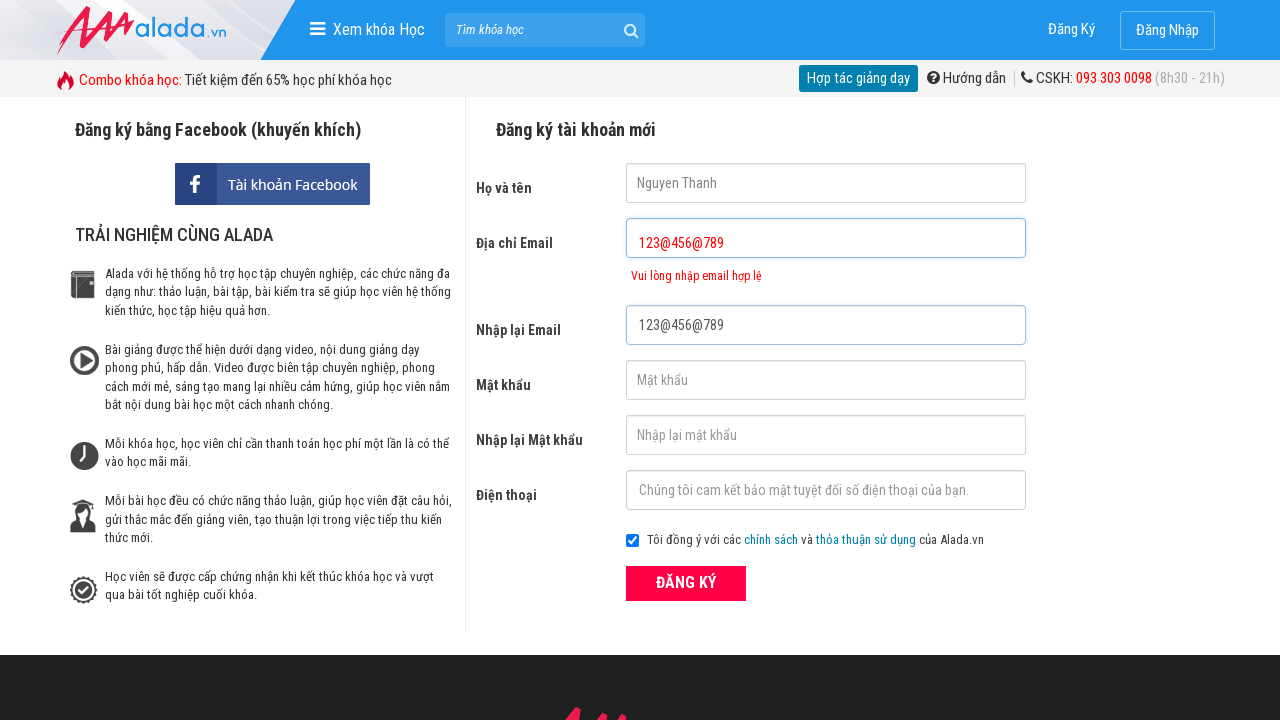

Filled password field with '12345678Aa@' on #txtPassword
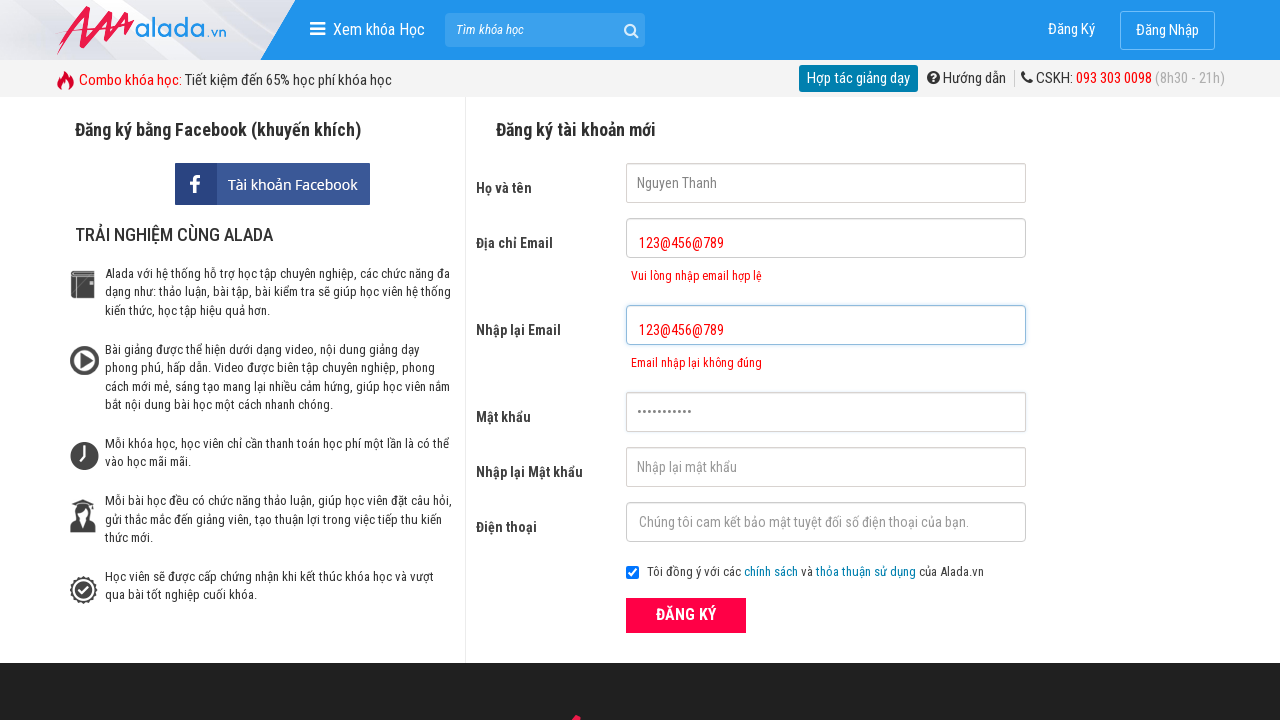

Filled confirm password field with '12345678Aa@' on #txtCPassword
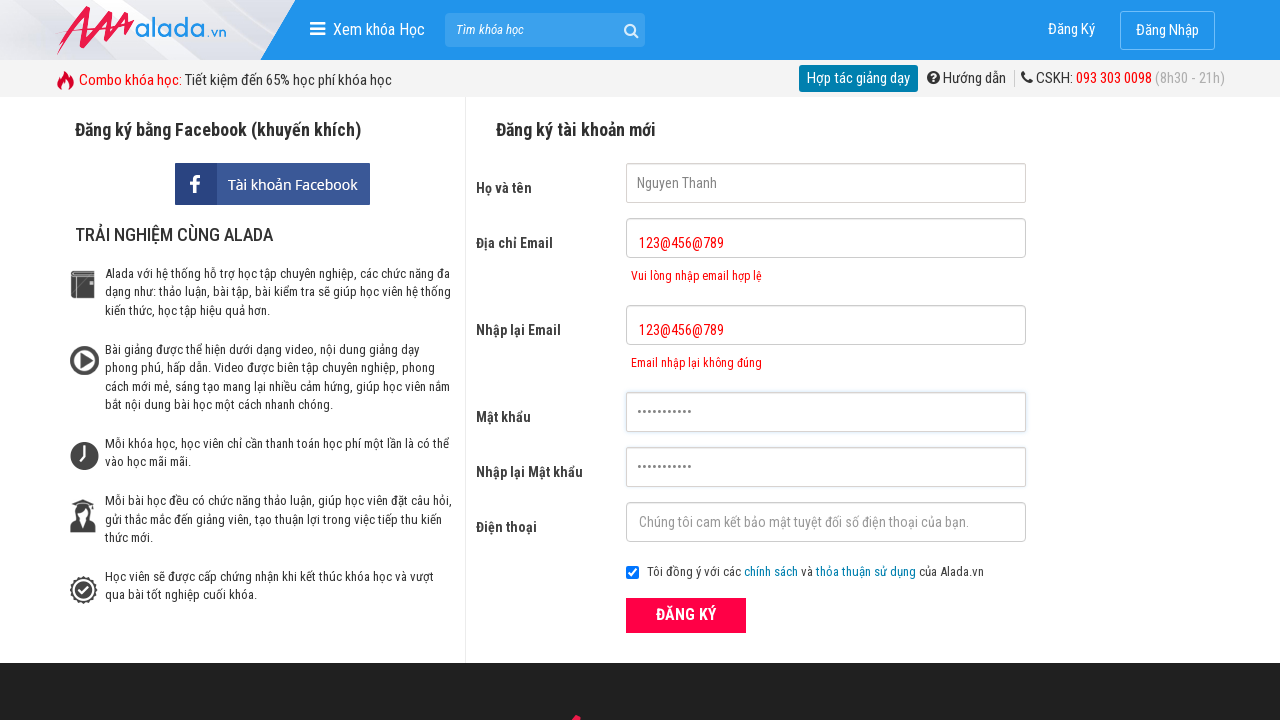

Filled phone number field with '0346780987' on #txtPhone
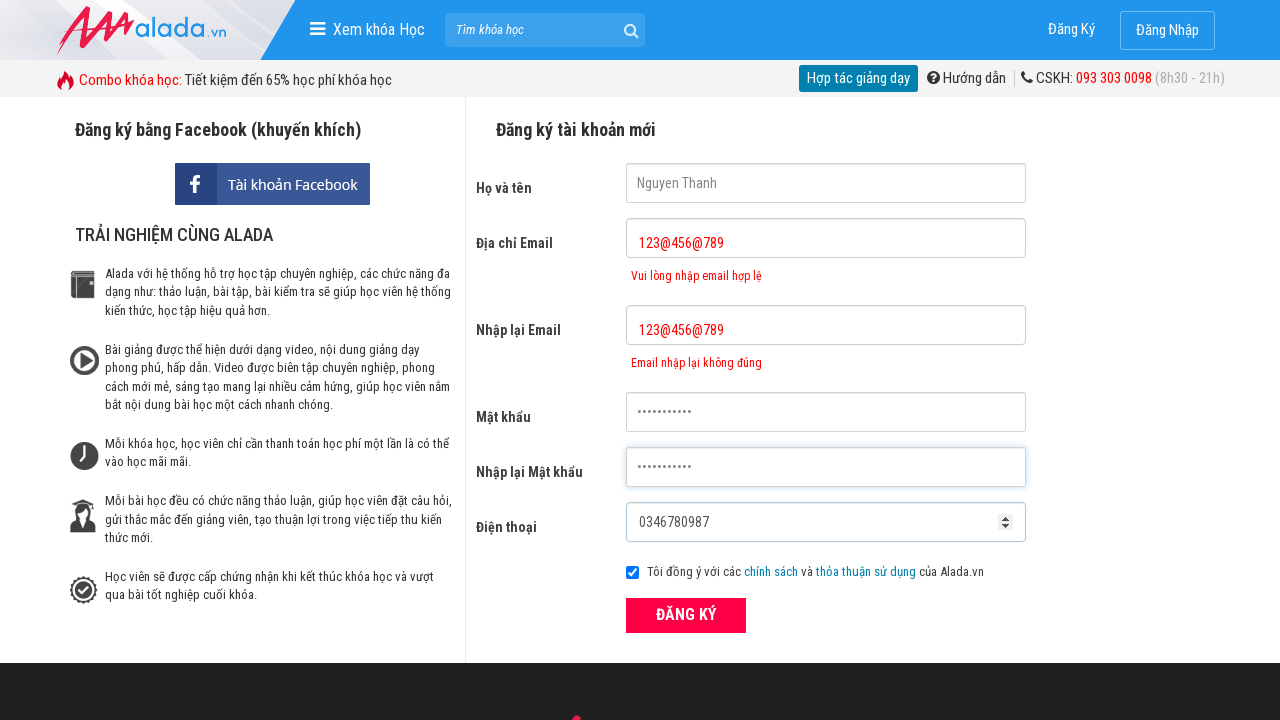

Clicked submit button to register at (686, 615) on button.btn_pink_sm.fs16[type='submit']
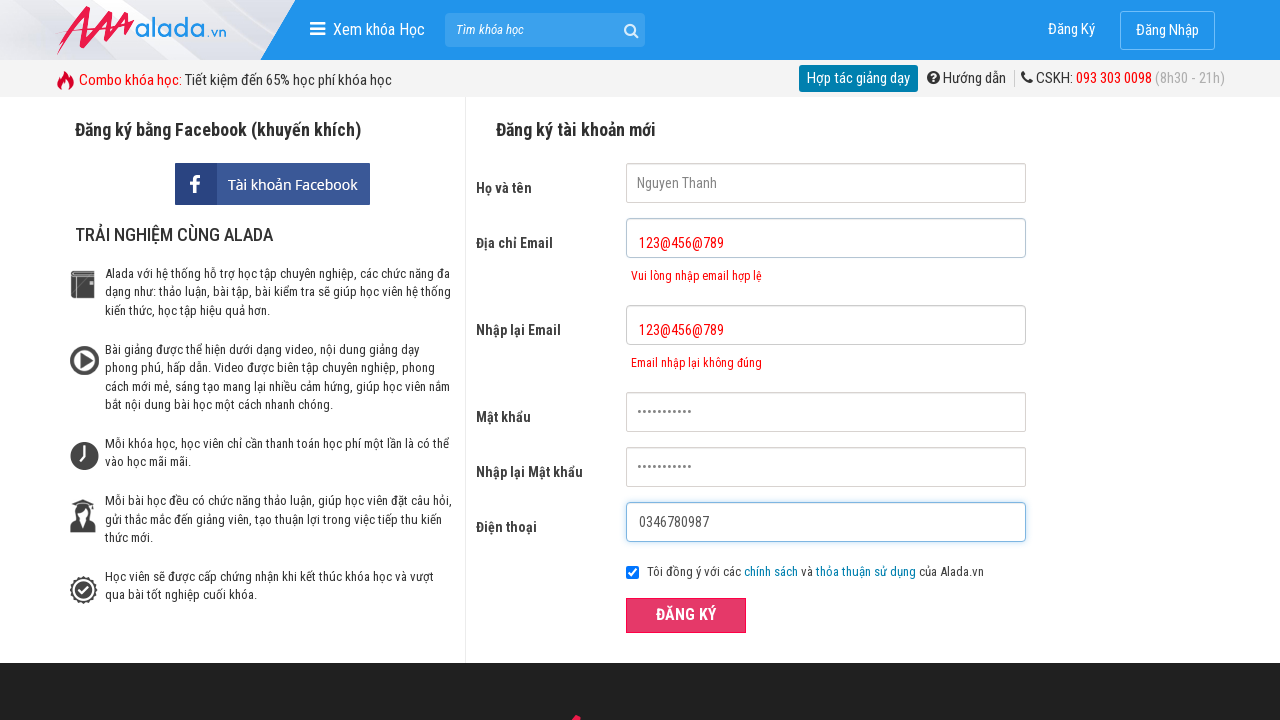

Email error message appeared
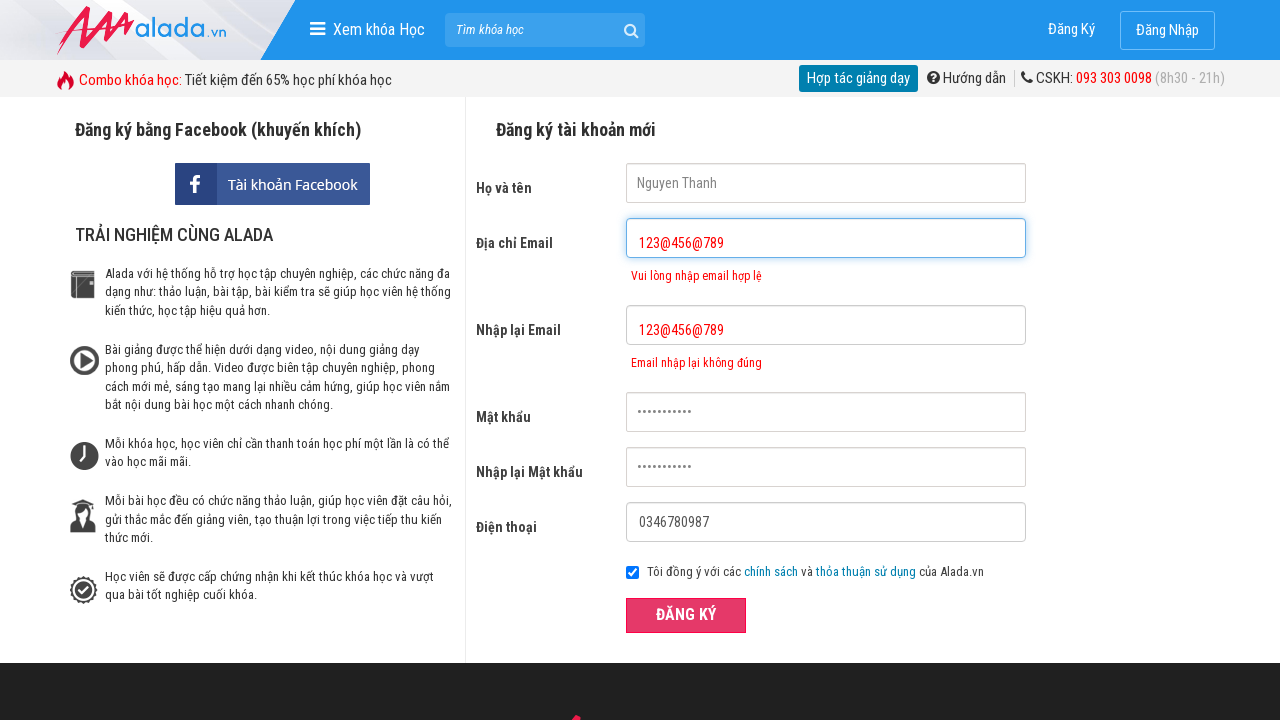

Confirm email error message appeared
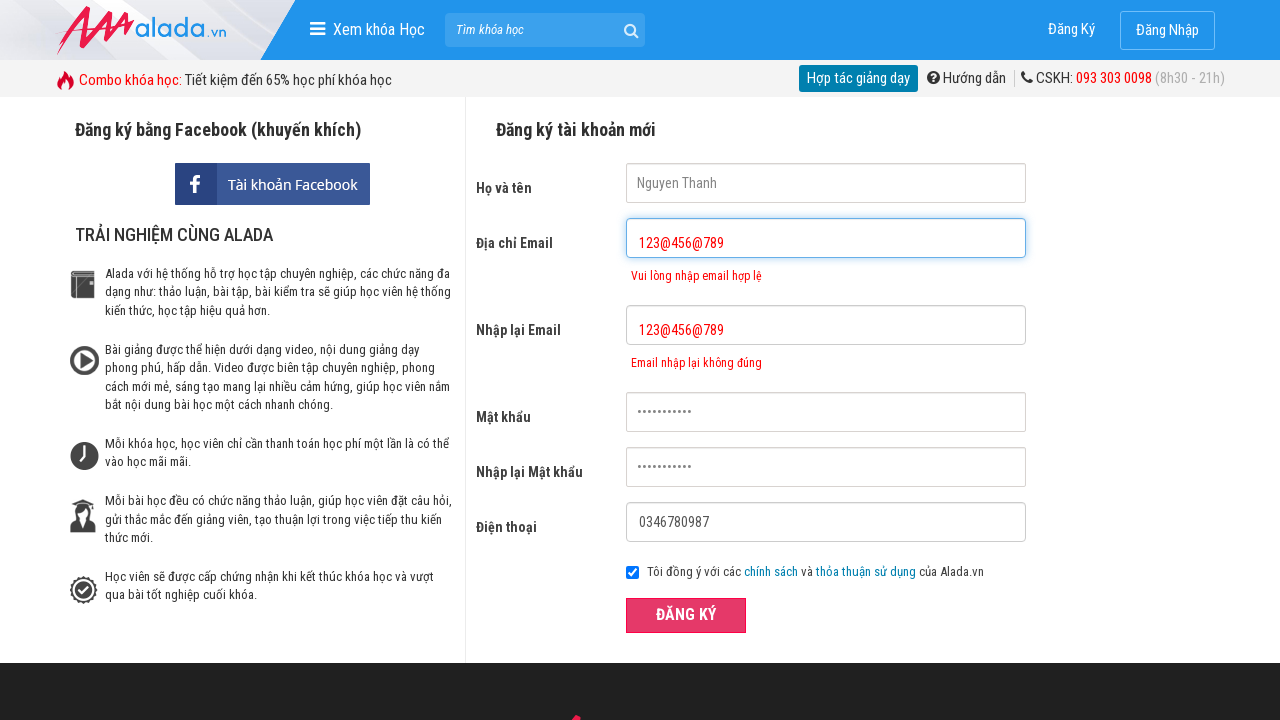

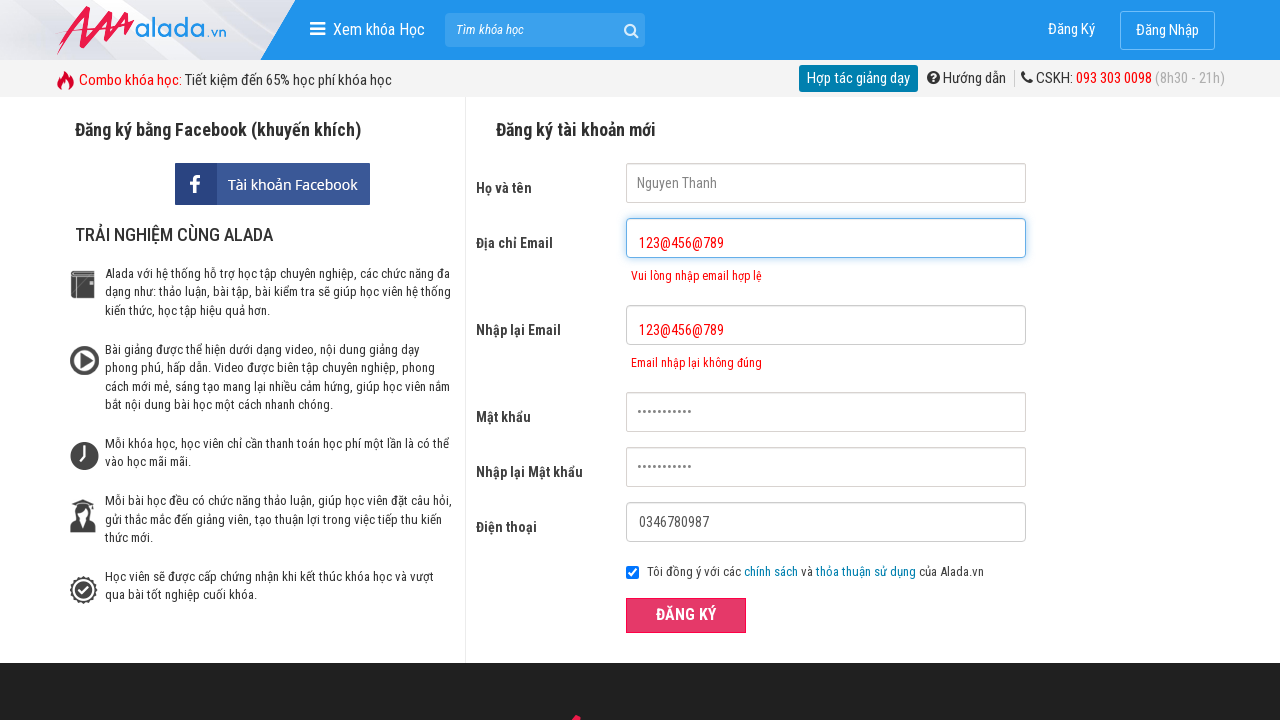